Navigates to electronics section through parts and accessories menu

Starting URL: https://polovniautomobili.com/

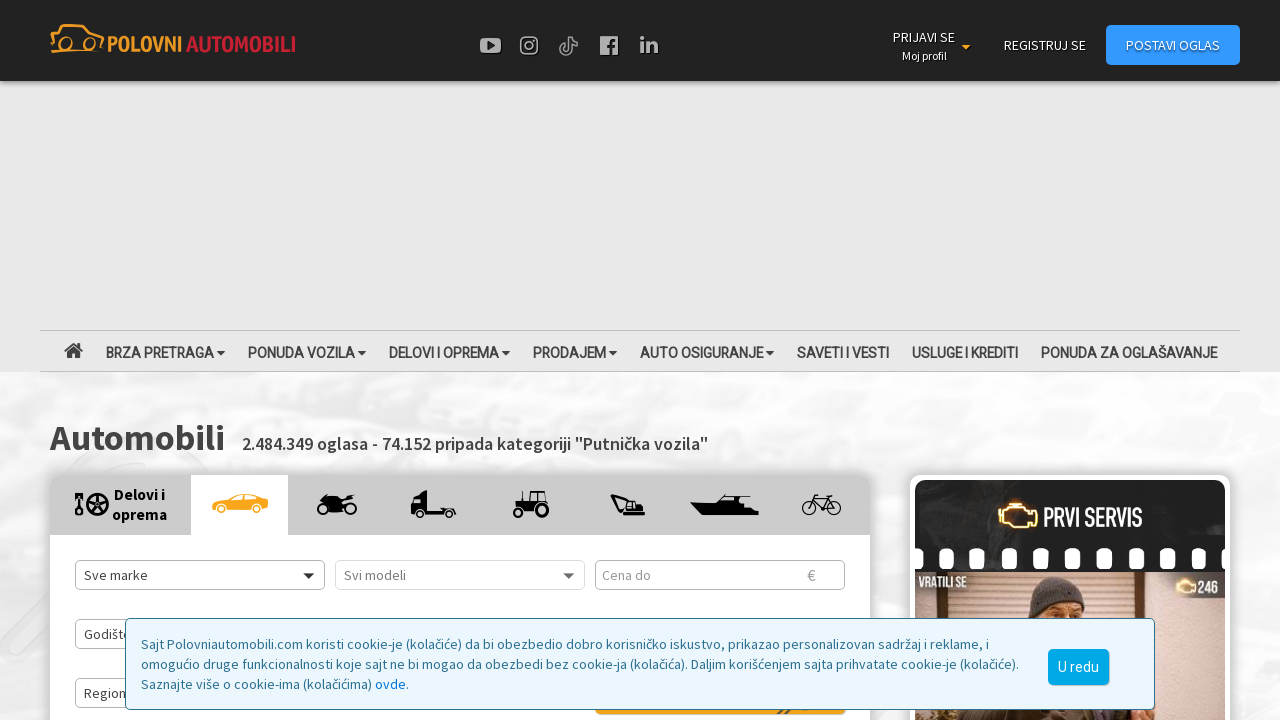

Hovered over 'DELOVI I OPREMA' (Parts and Accessories) menu at (449, 351) on a:has-text('DELOVI I OPREMA')
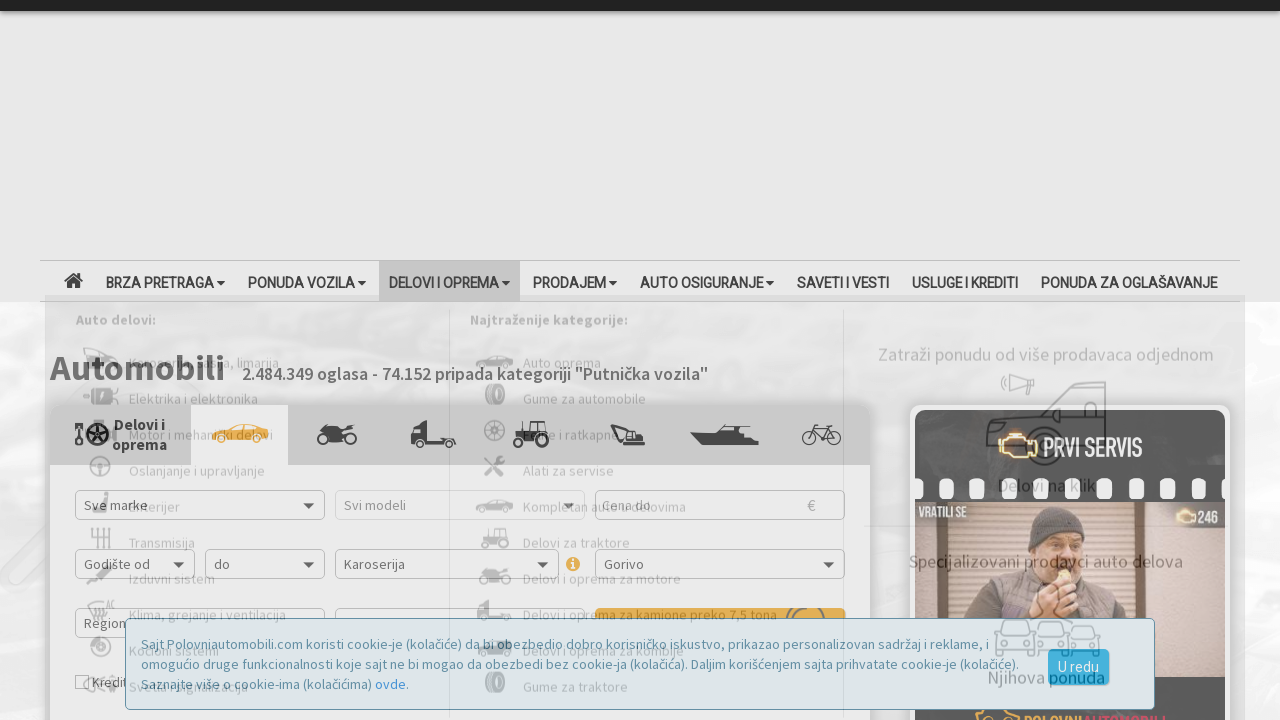

Clicked on 'Elektrika i elektronika' (Electricity and Electronics) link at (257, 405) on a:has-text('Elektrika i elektronika')
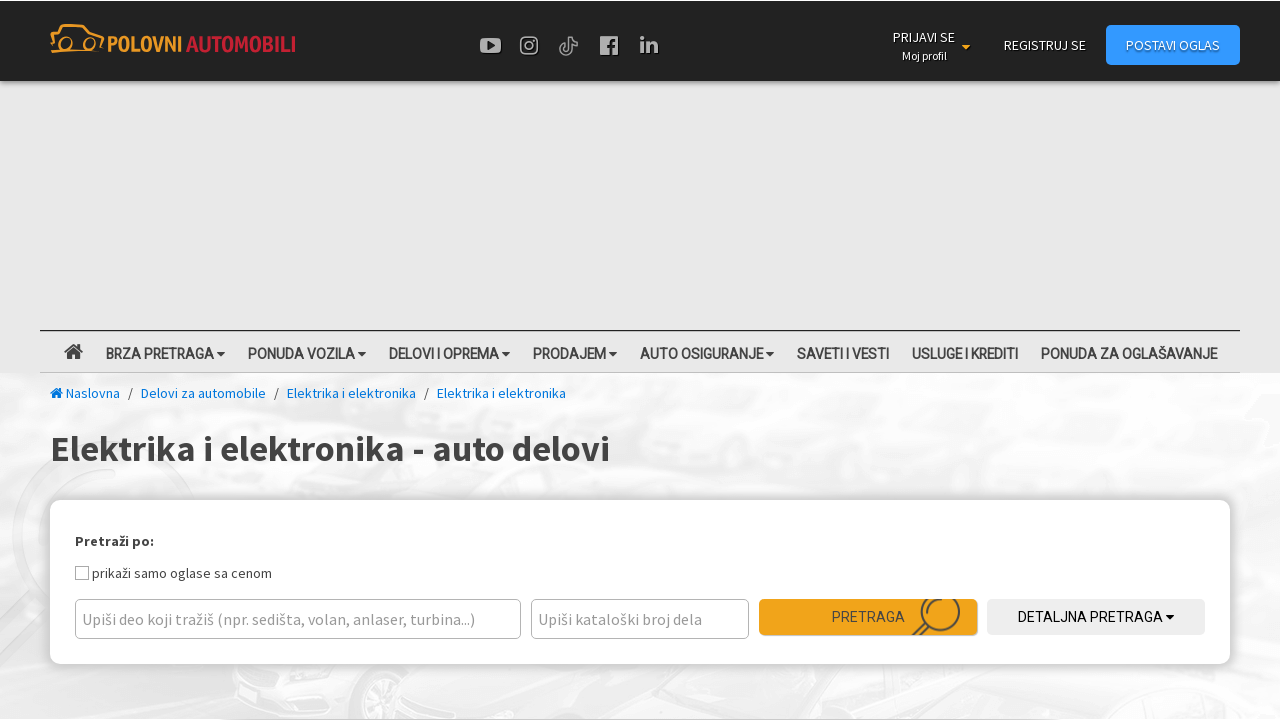

Electronics and electricity section page loaded successfully
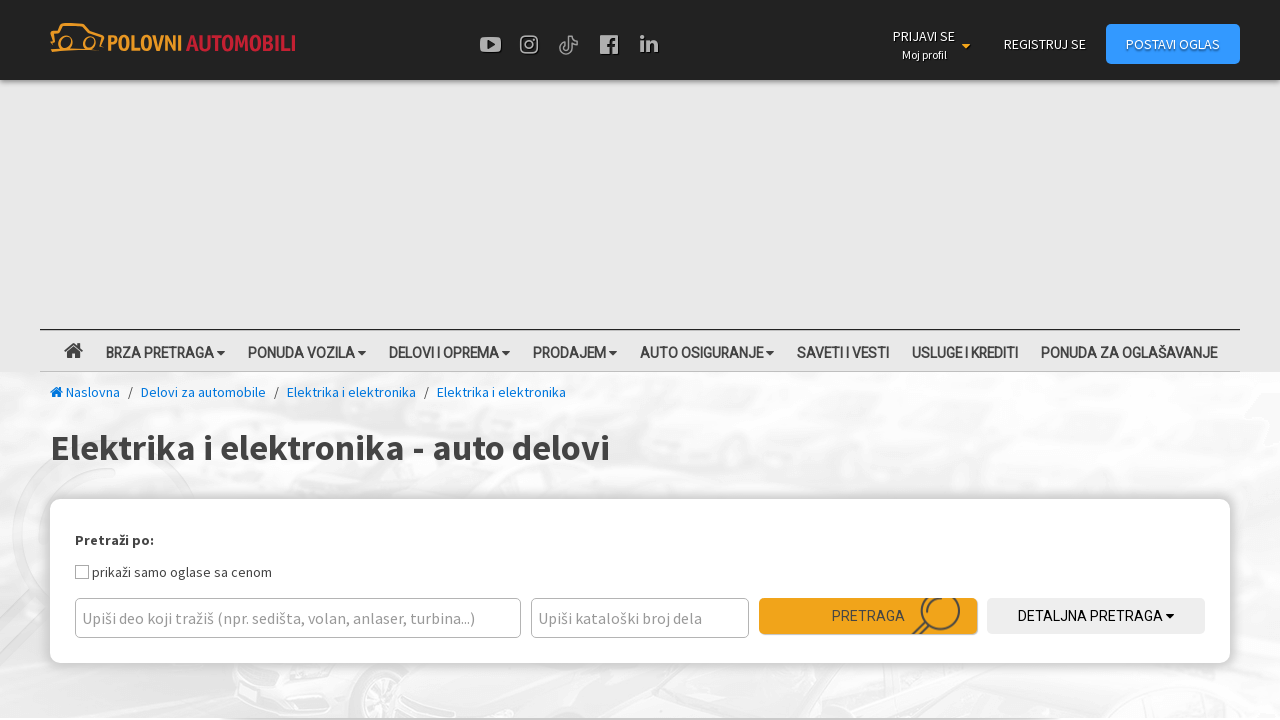

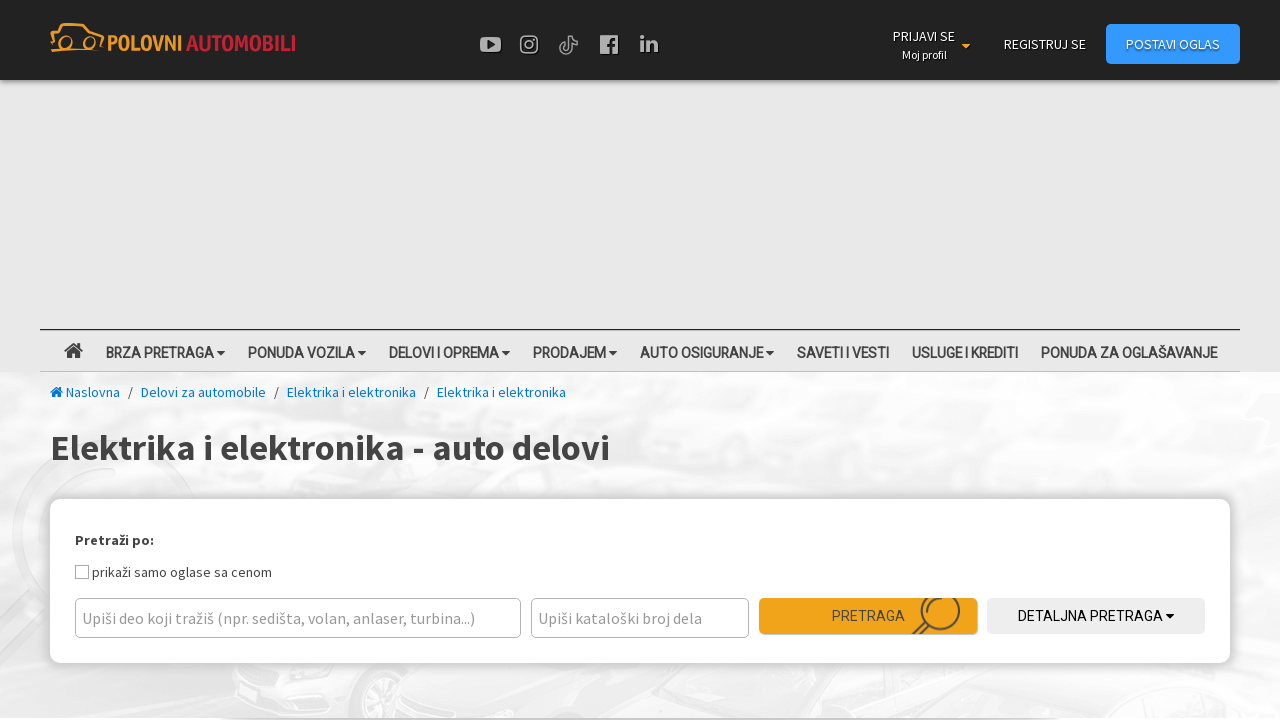